Tests form input interactions on a practice page by filling text fields, appending text, clearing fields, and checking field states

Starting URL: https://letcode.in/edit

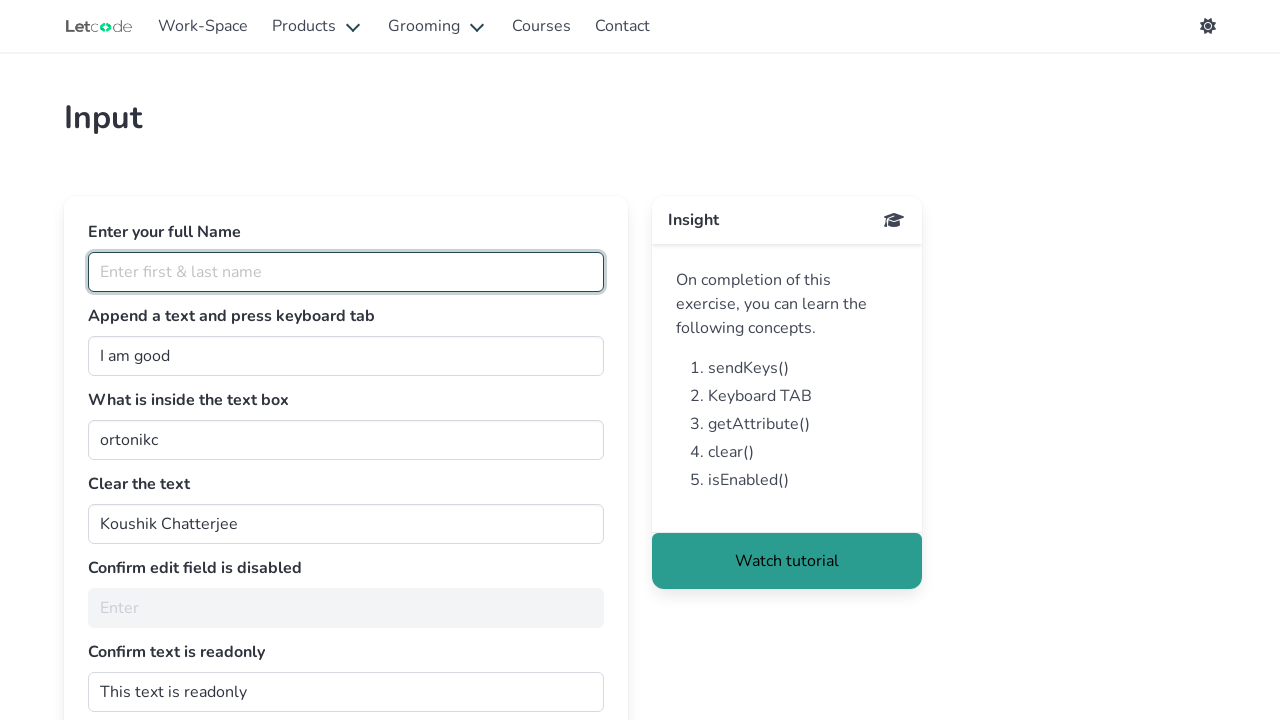

Filled full name field with 'V.K.Yasvika' on #fullName
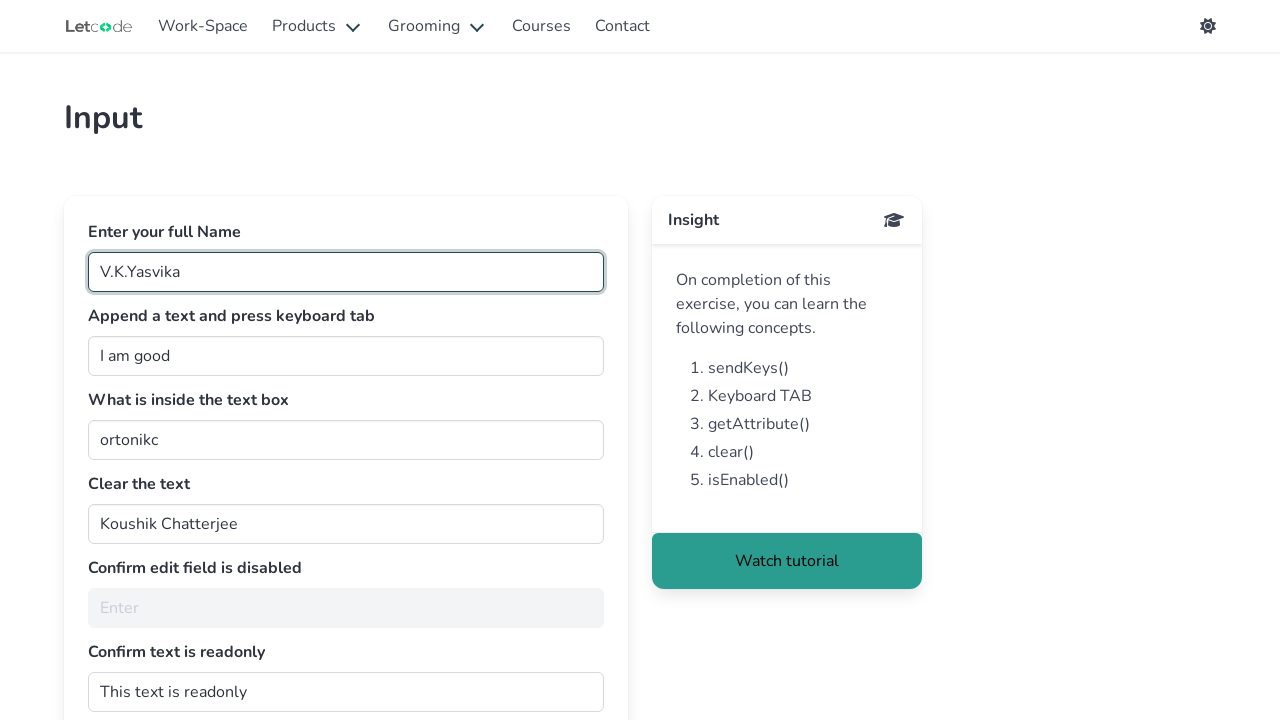

Located the join field
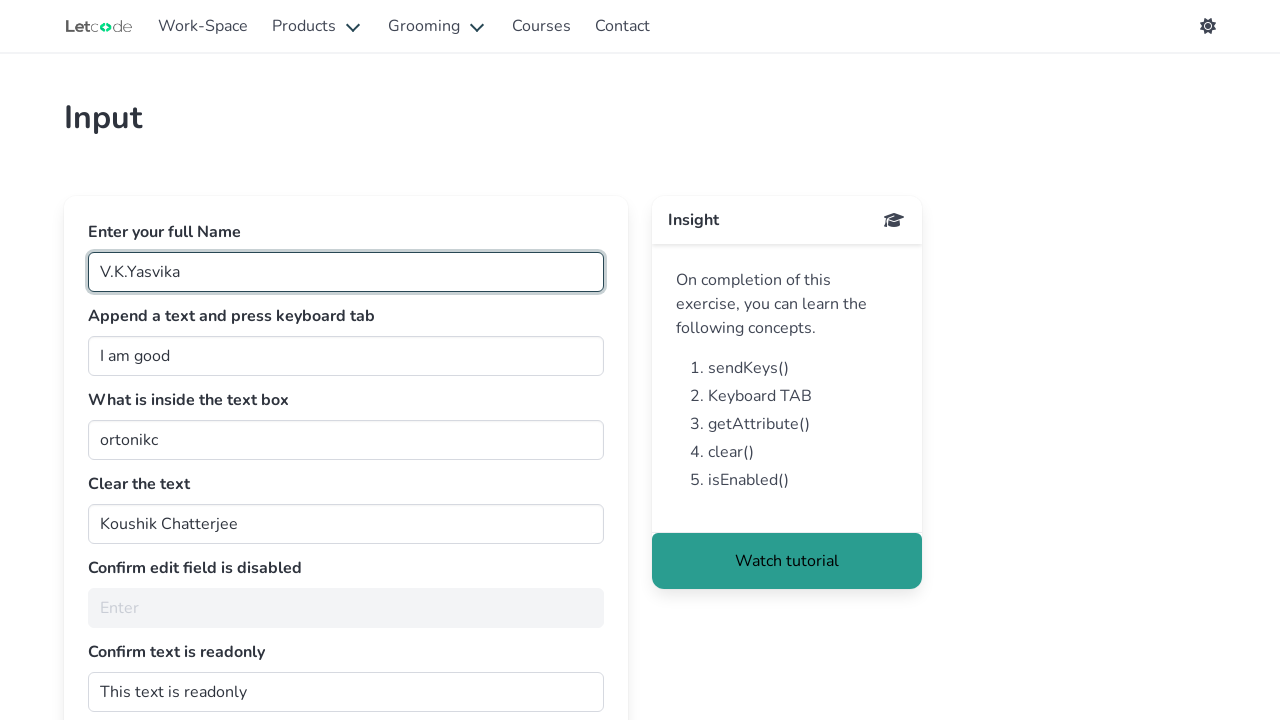

Retrieved current text from join field
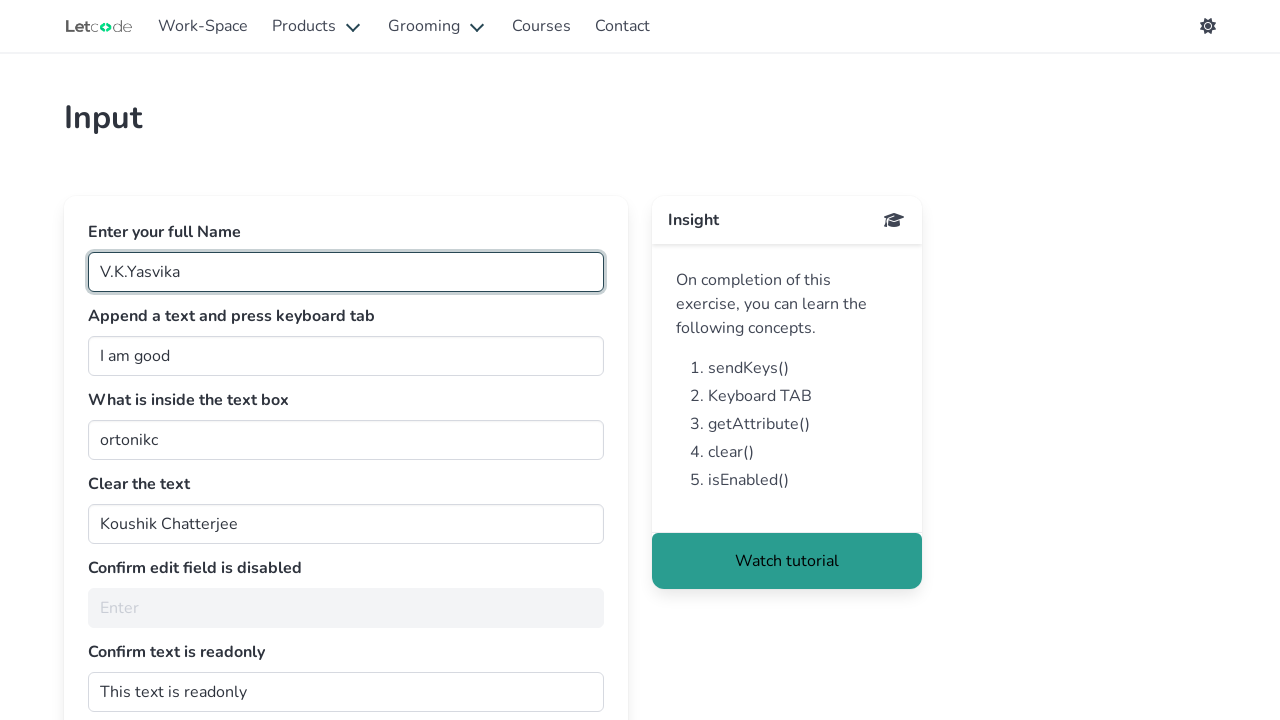

Appended text to join field with '  How about you?' on #join
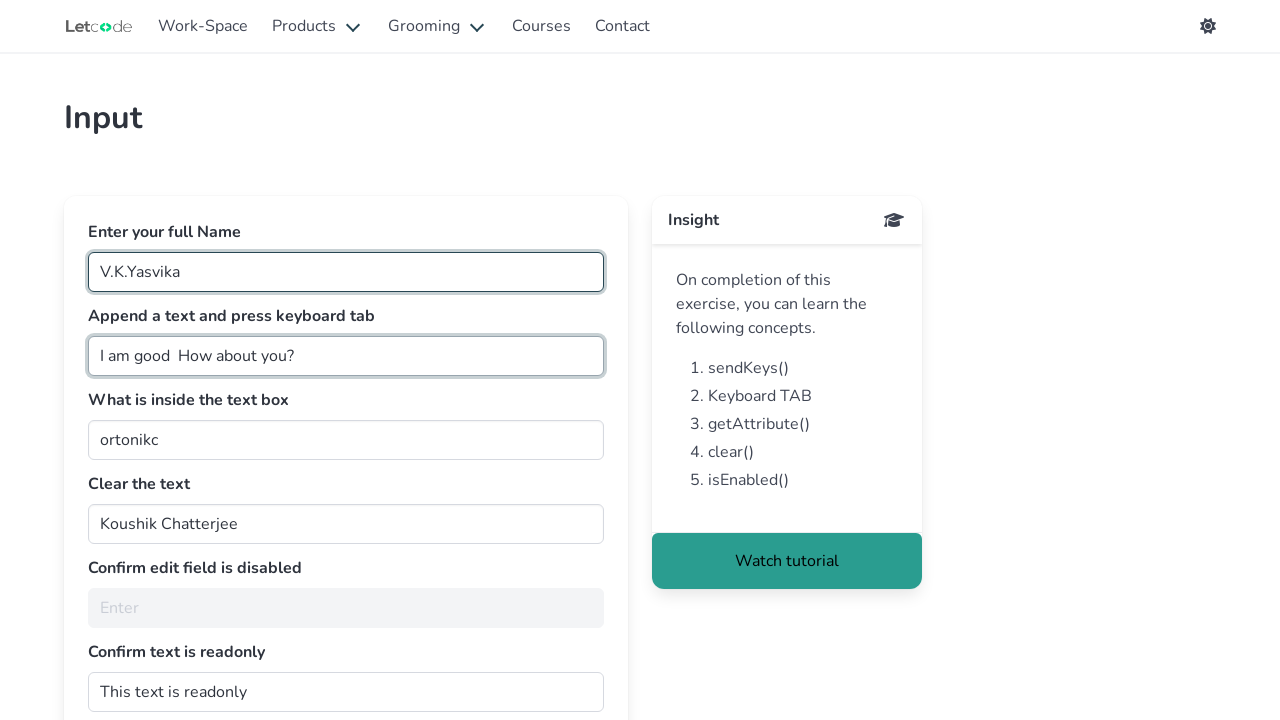

Retrieved value from getMe field
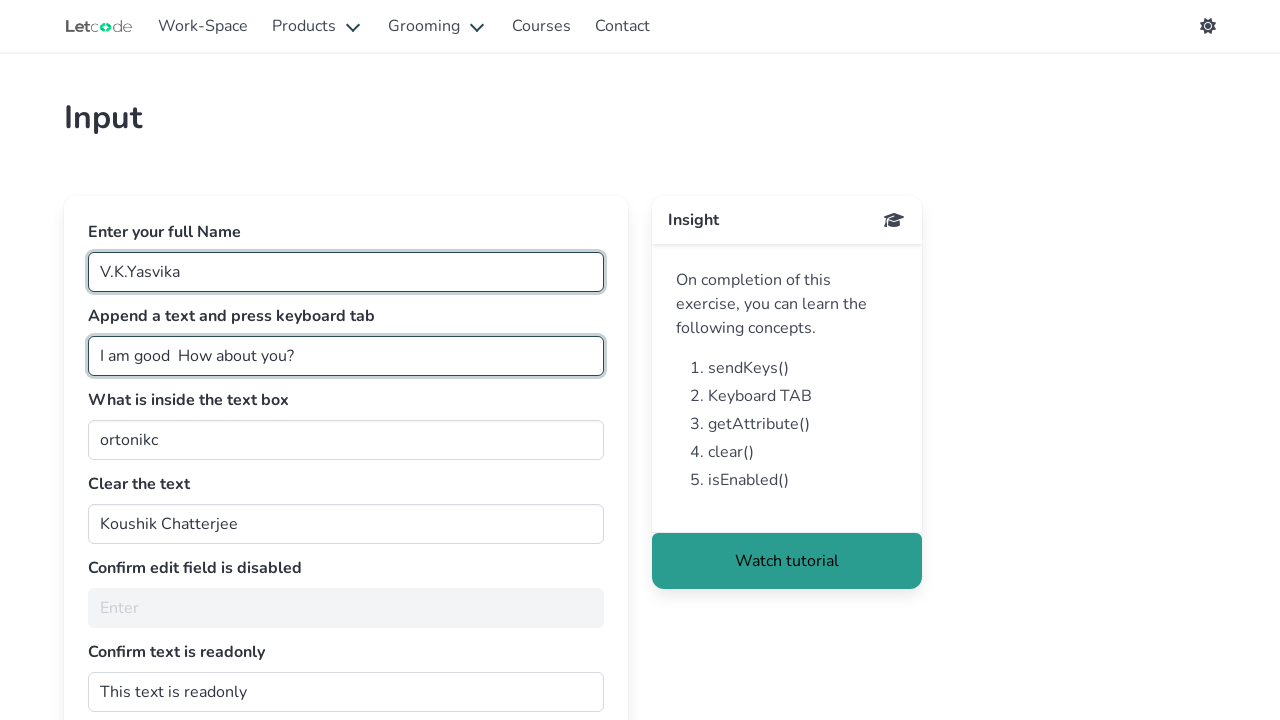

Cleared the clearMe field on #clearMe
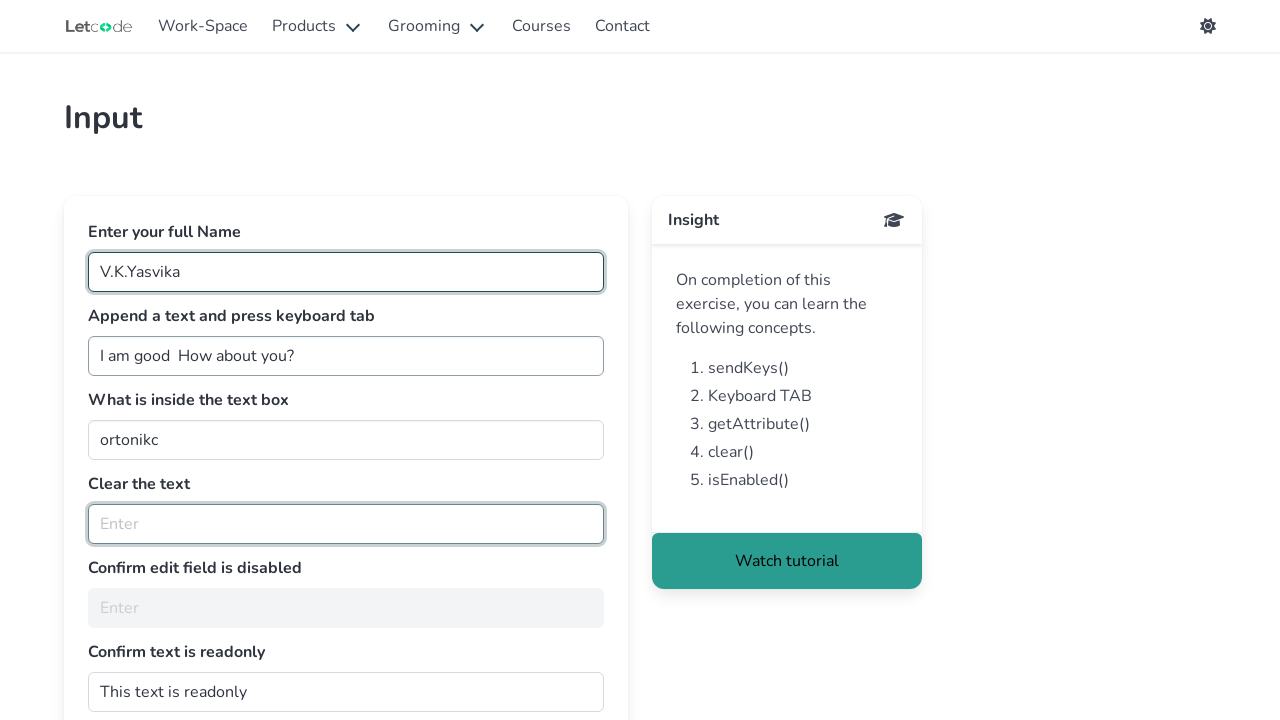

Checked if noEdit field is enabled
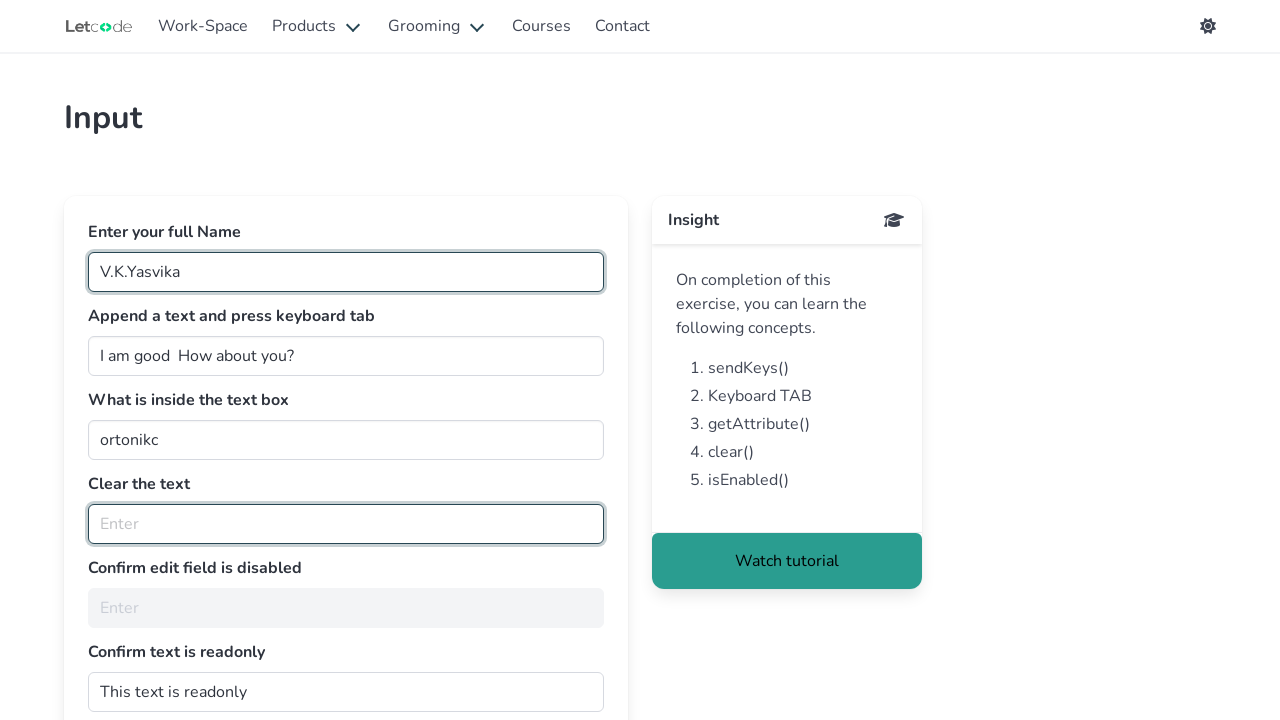

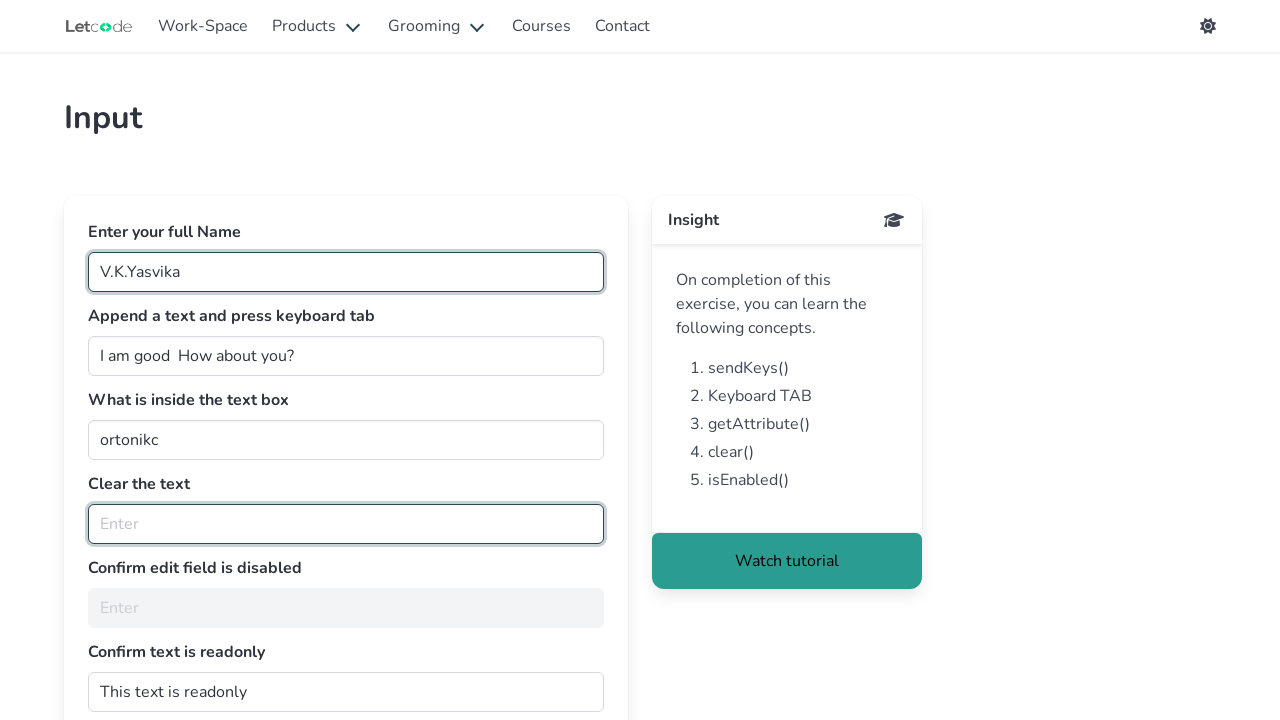